Tests drawing functionality on a signature pad by performing mouse movements to draw a circular/curved shape on the canvas using click-and-hold with coordinate offsets.

Starting URL: http://szimek.github.io/signature_pad/

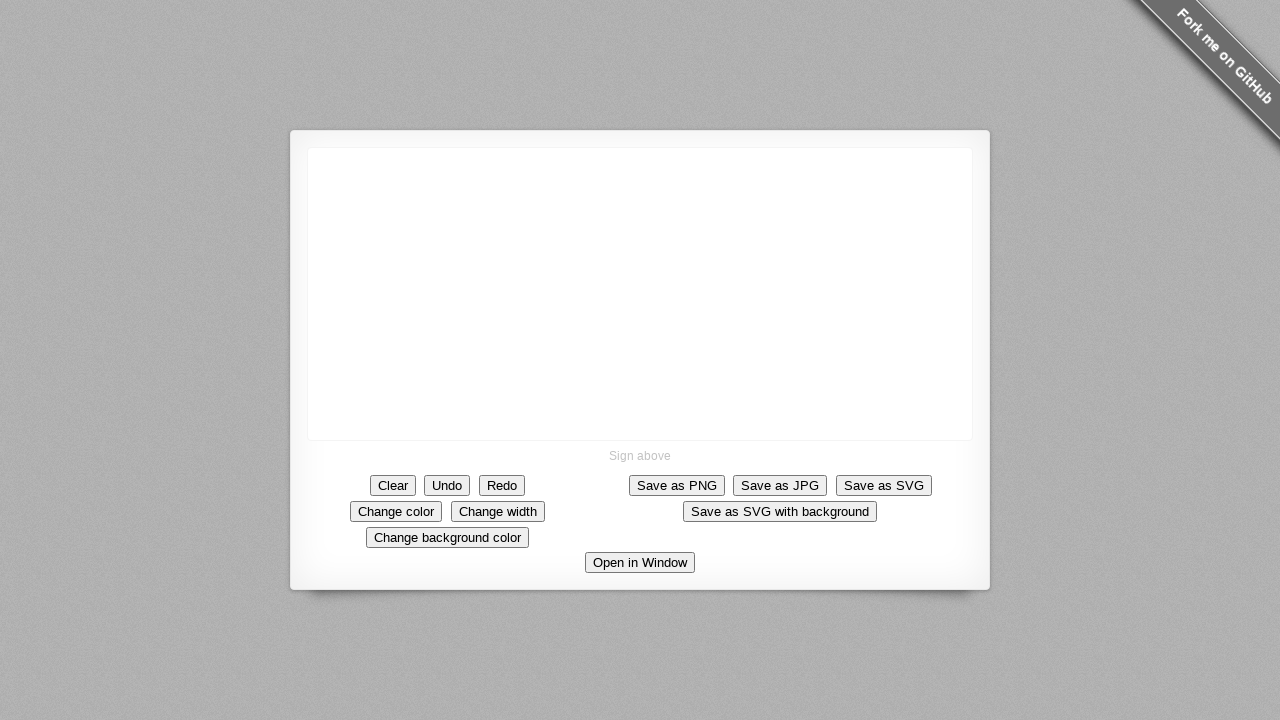

Canvas element loaded and ready
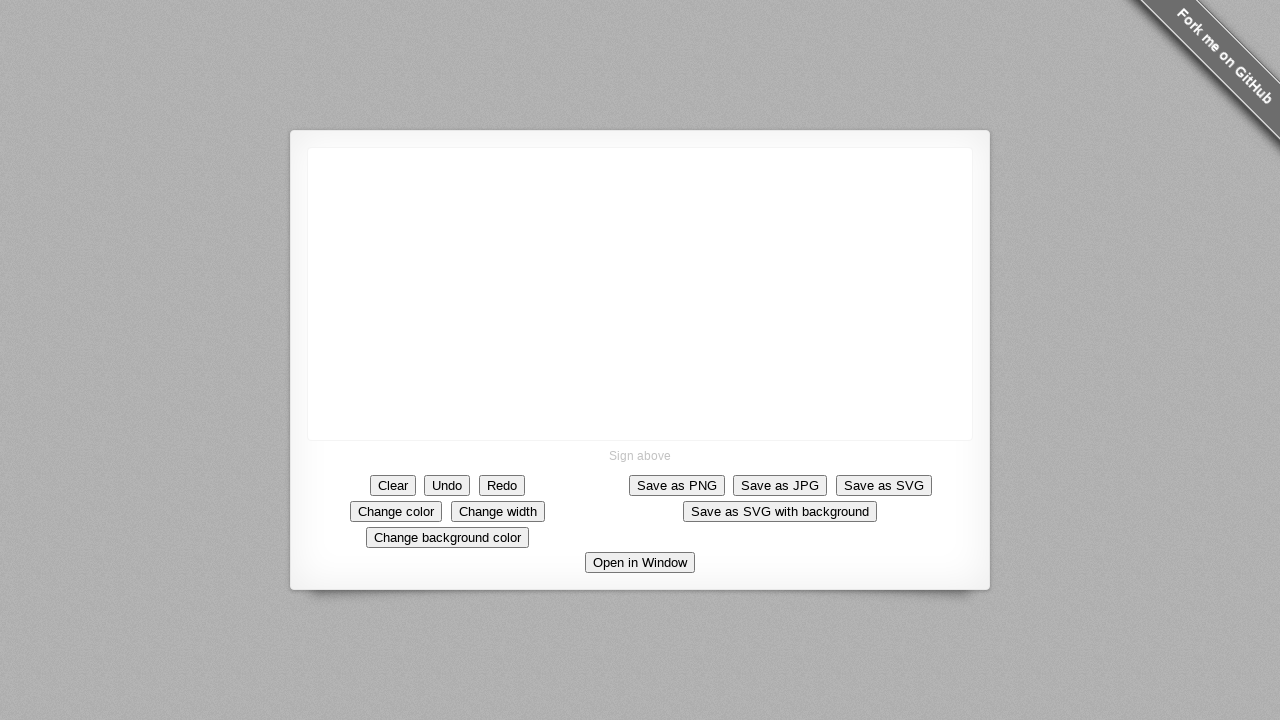

Calculated canvas center position
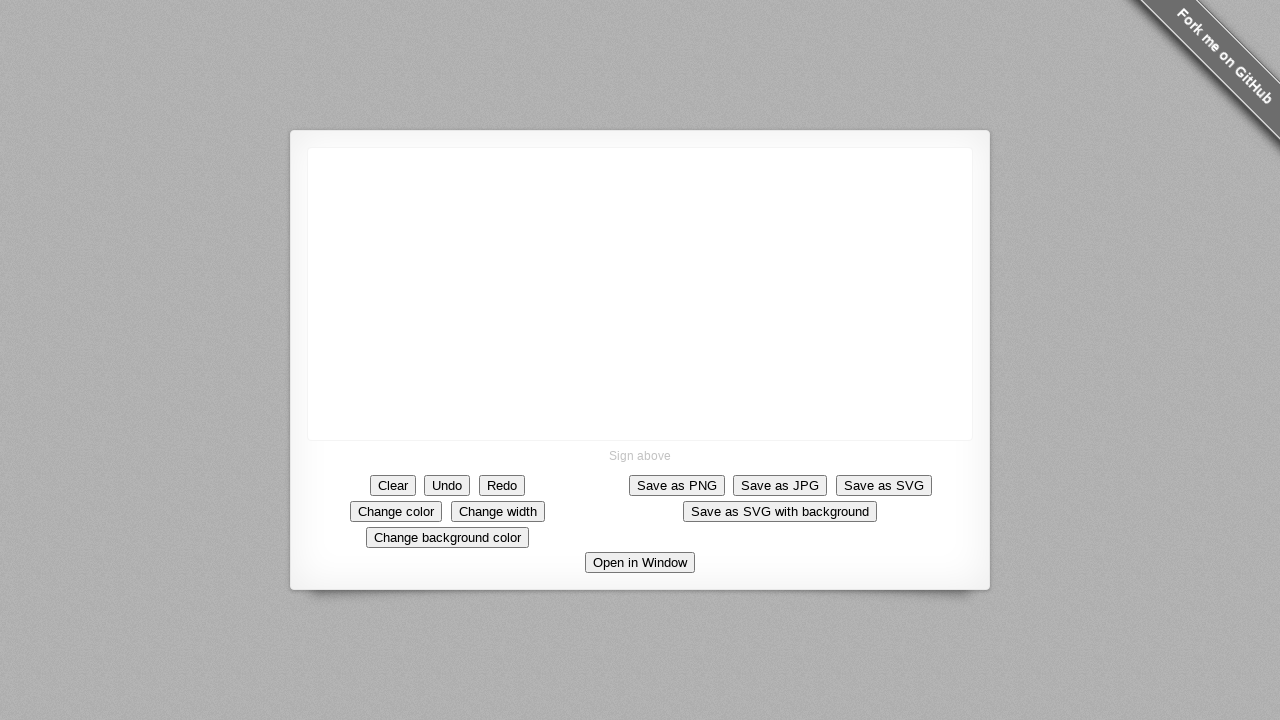

Moved mouse to canvas center starting position at (640, 294)
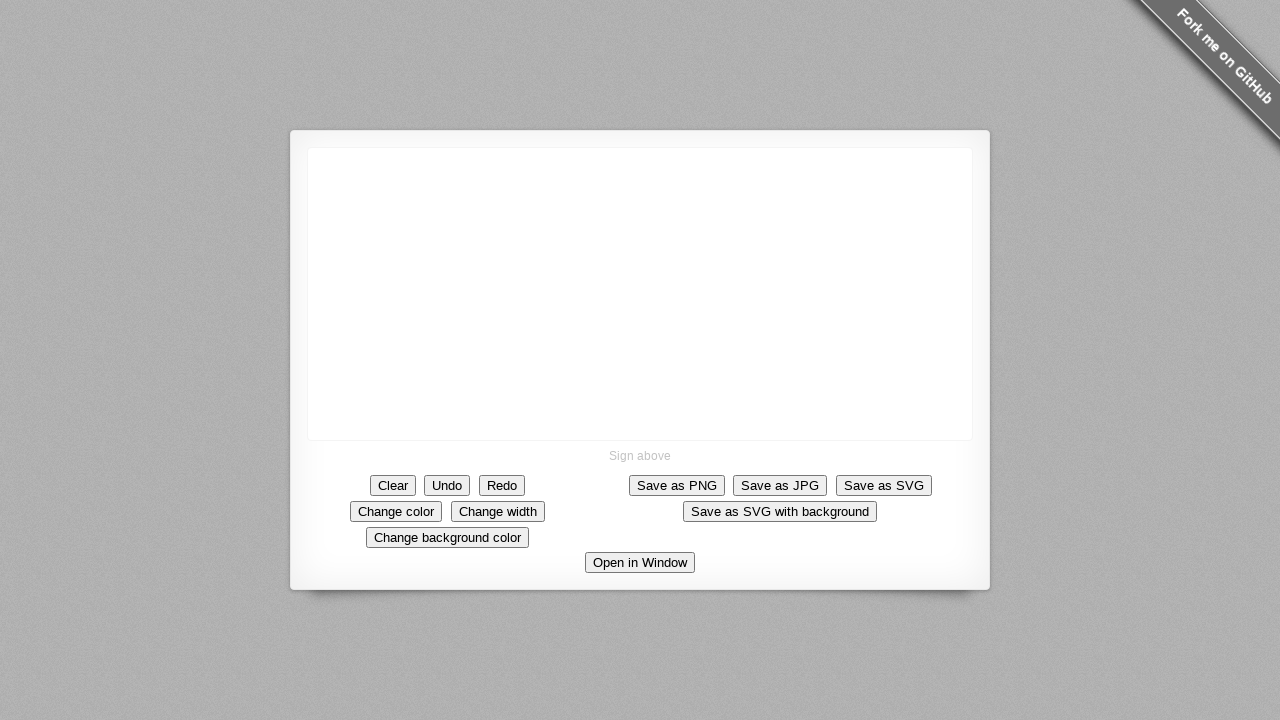

Pressed mouse button down to begin drawing at (640, 294)
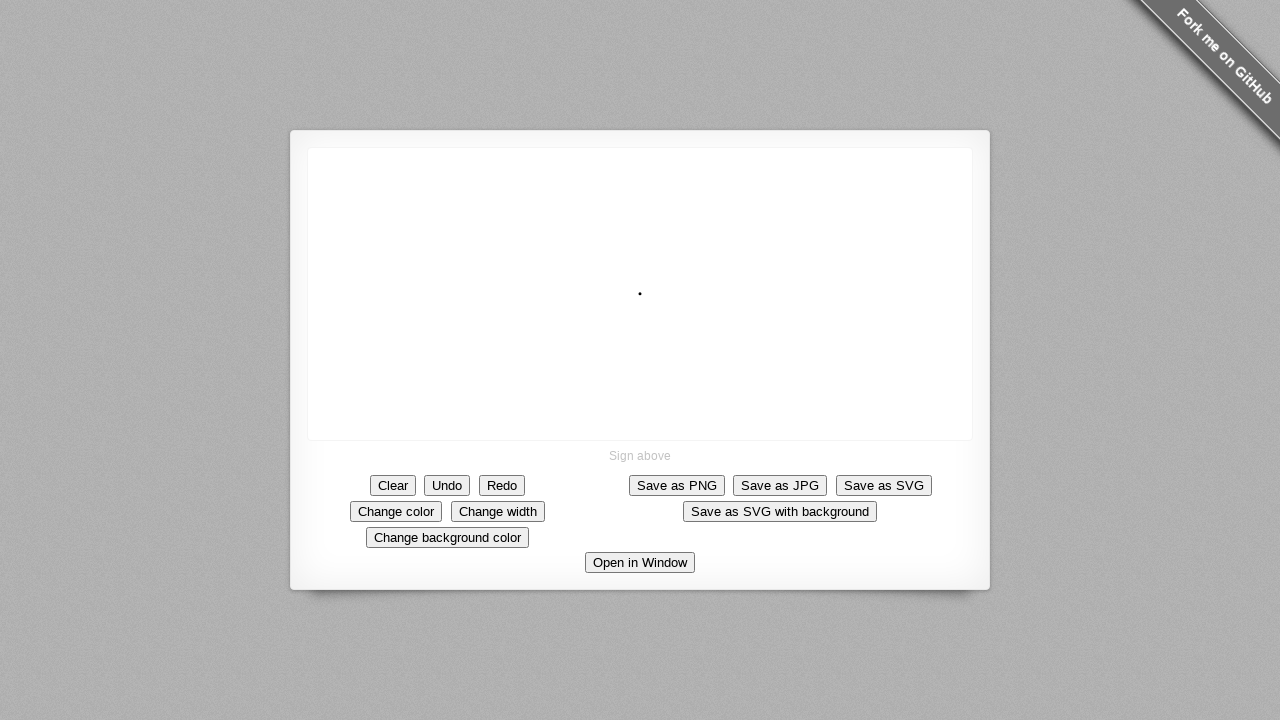

Drew first curve segment (10 moves, expanding right and upward) at (695, 239)
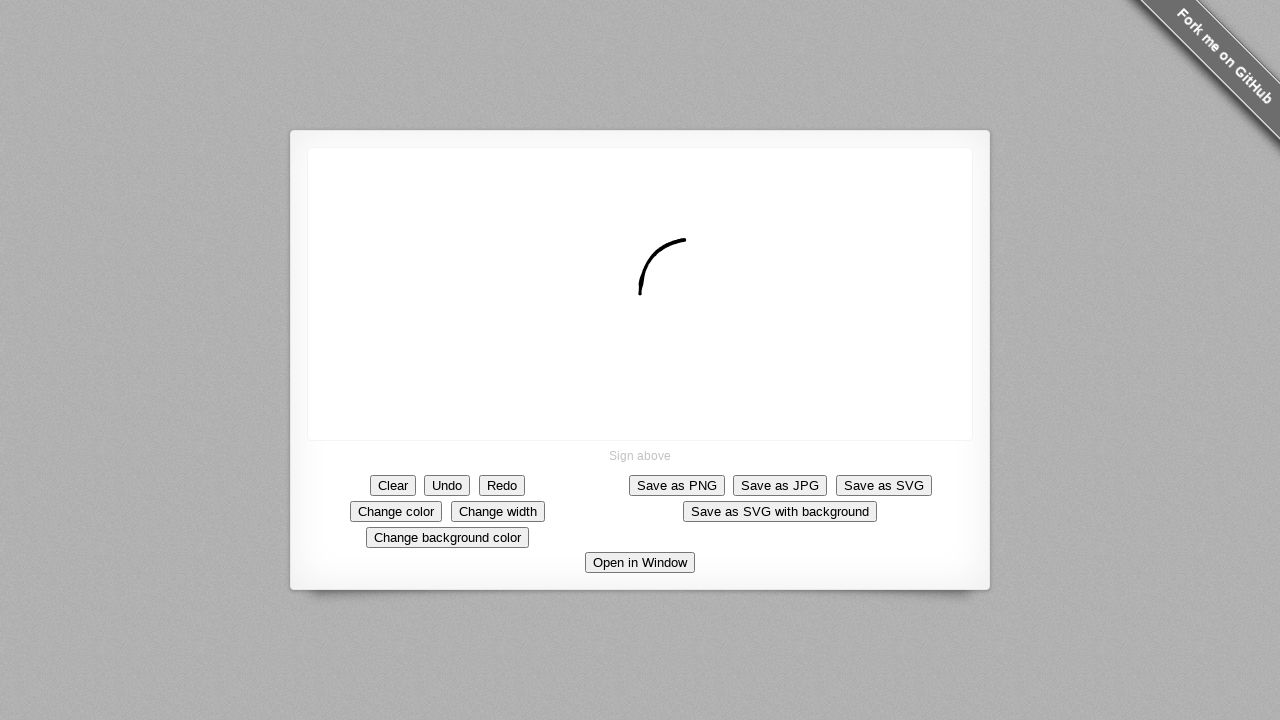

Drew second curve segment (11 moves, continuing right and upward) at (761, 294)
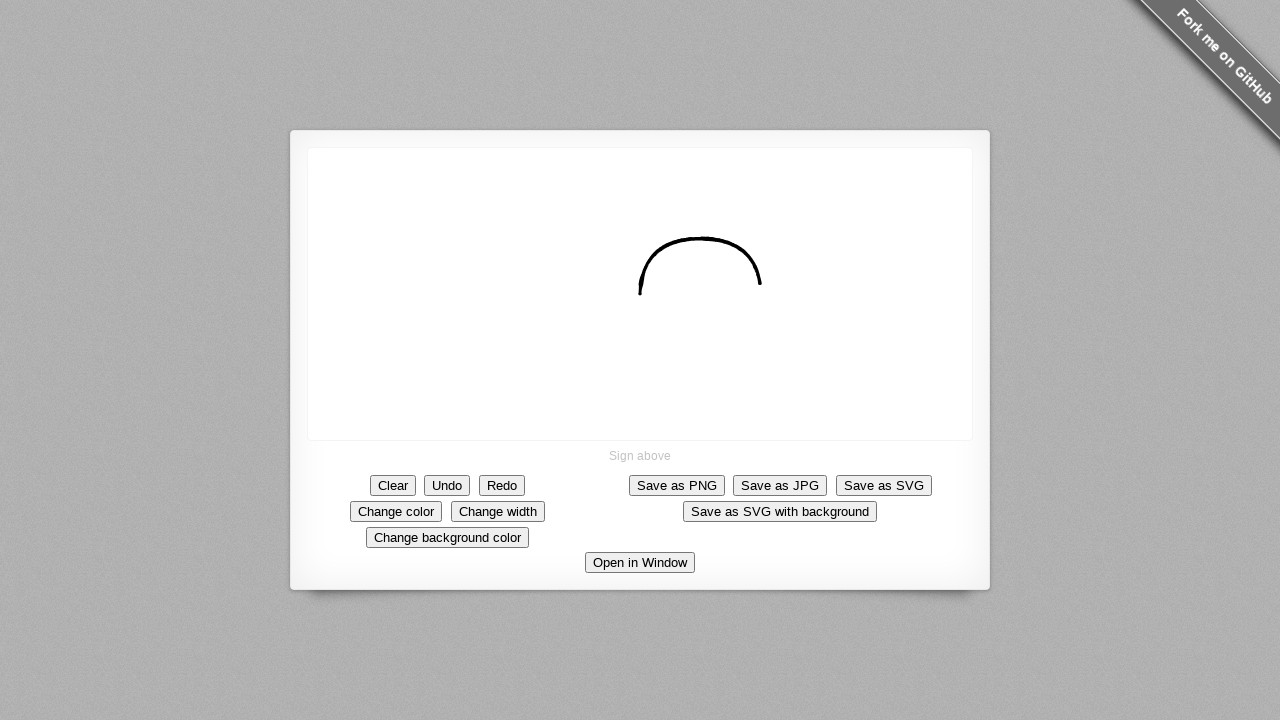

Drew third curve segment (11 moves, moving left and downward) at (706, 360)
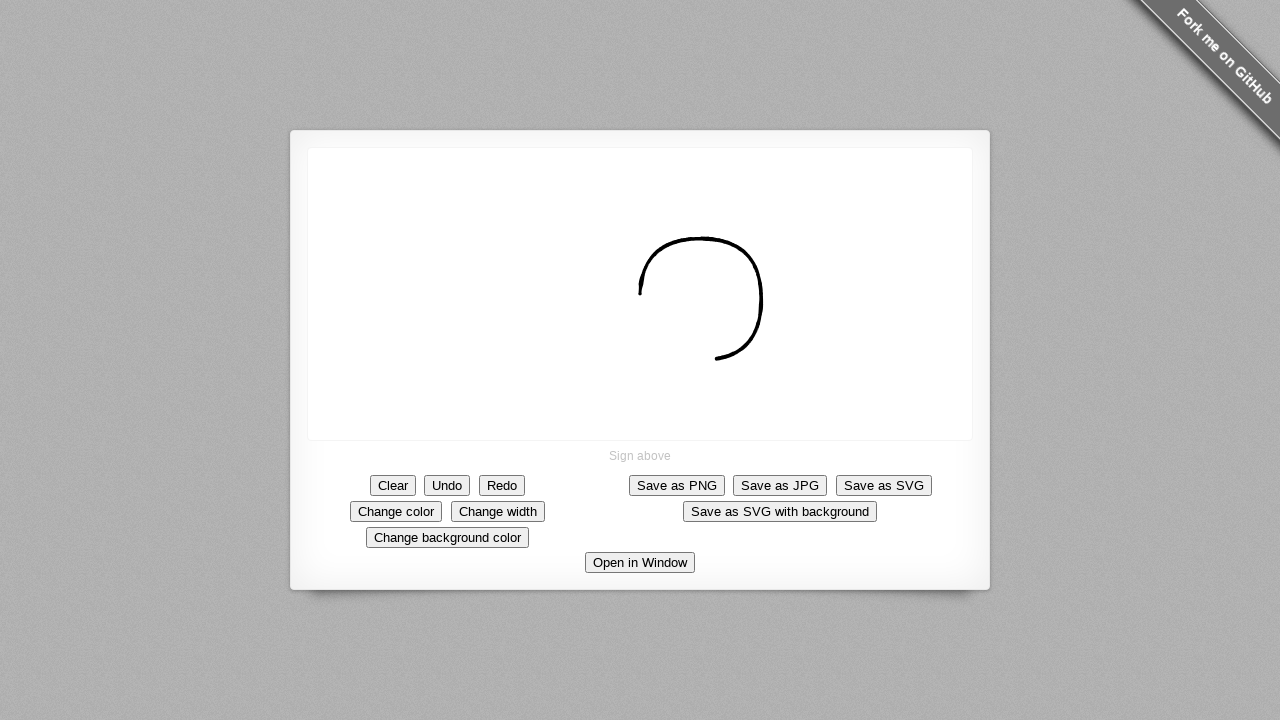

Drew fourth curve segment (14 moves, continuing left and downward) at (643, 269)
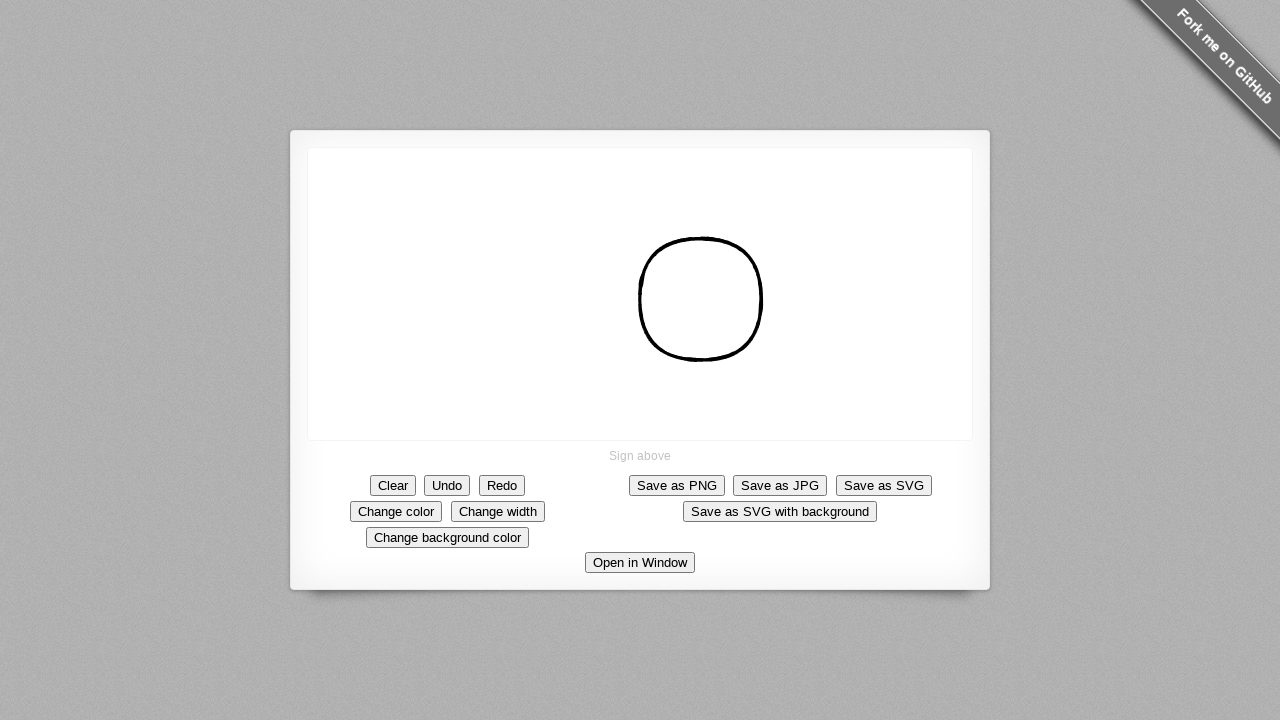

Released mouse button to complete the drawing at (643, 269)
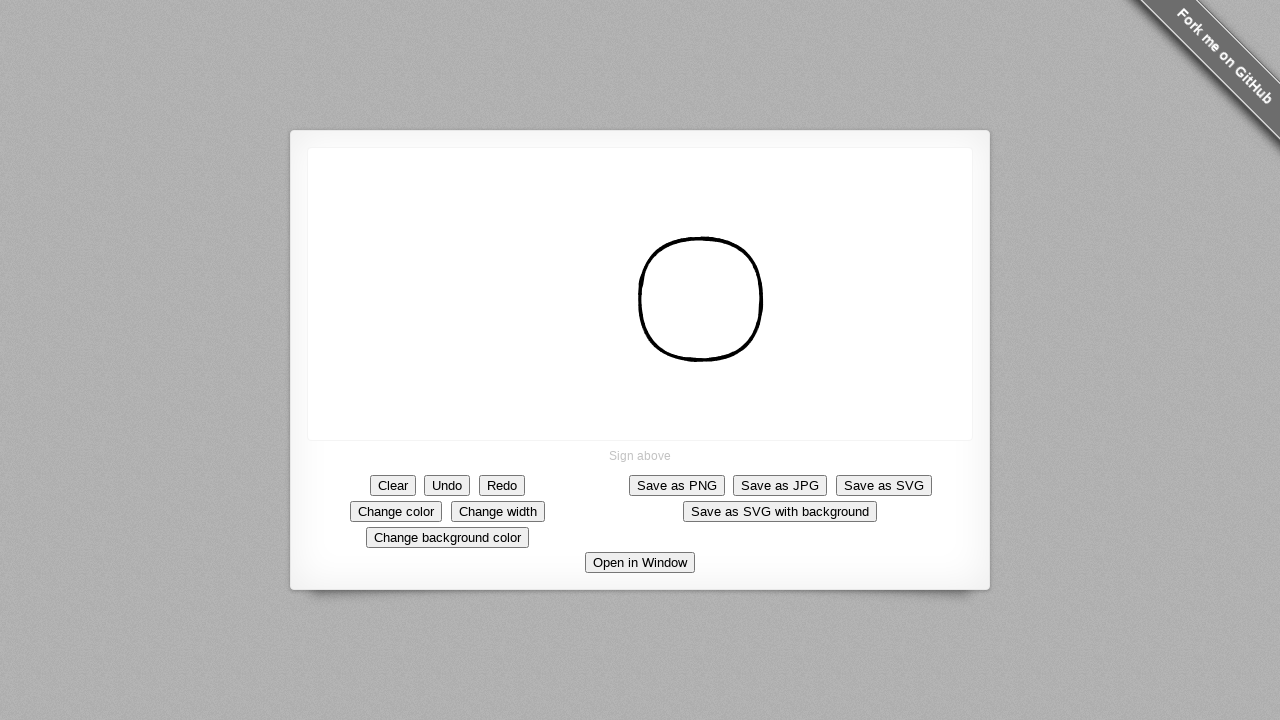

Waited 2 seconds to view the completed circular/curved drawing
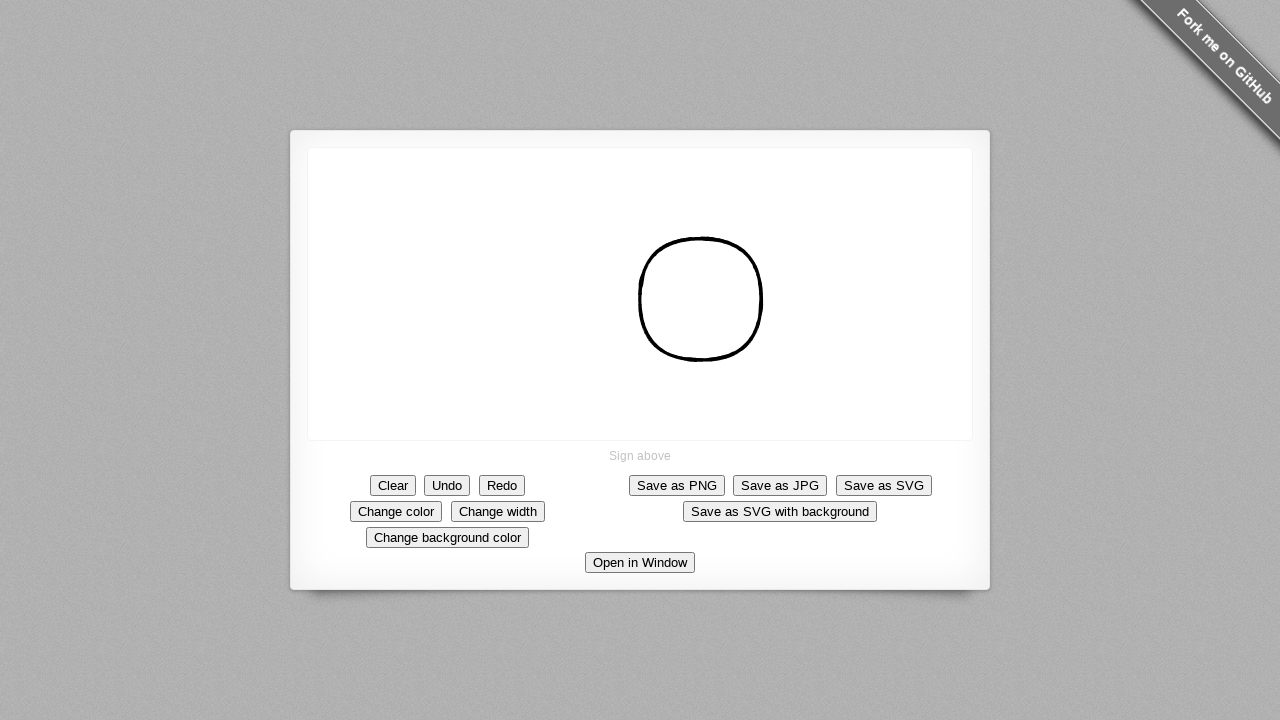

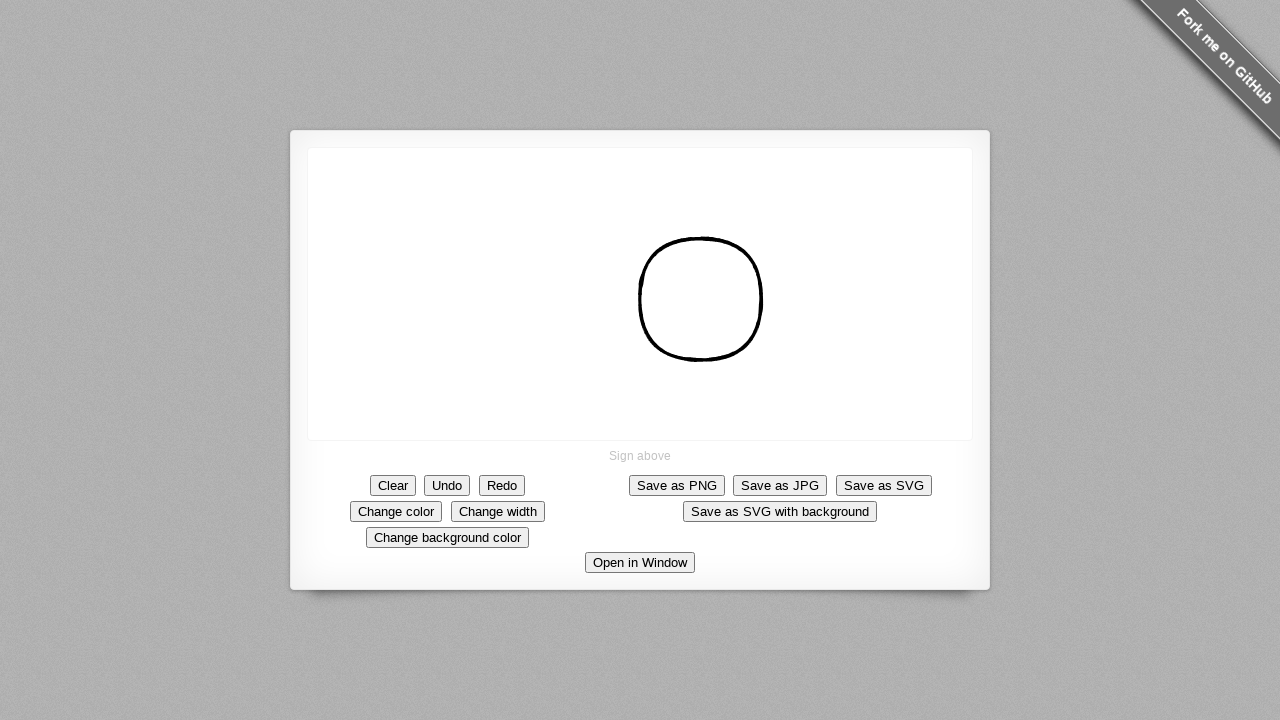